Tests scrollIntoView functionality by scrolling to a search input element and comparing scroll positions

Starting URL: http://guinea-pig.webdriver.io

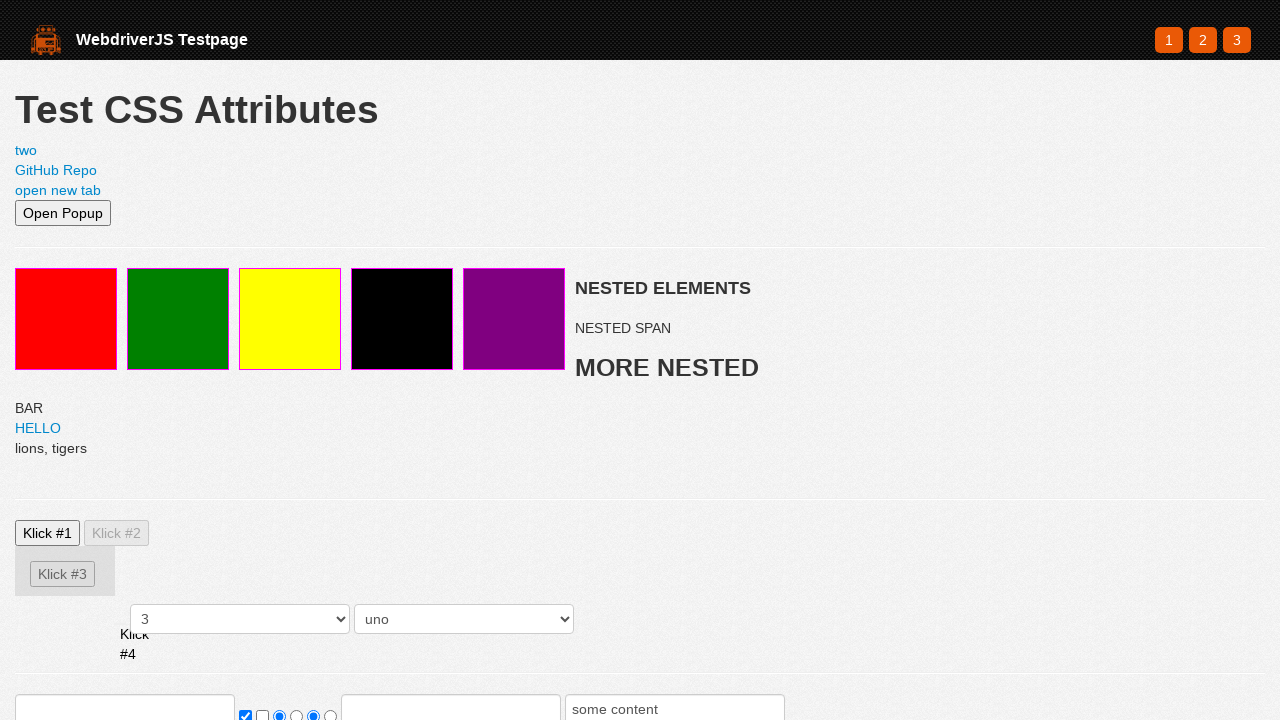

Set viewport size to 500x500
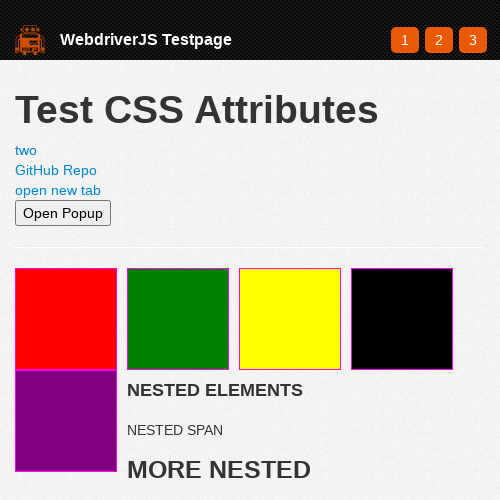

Located search input element
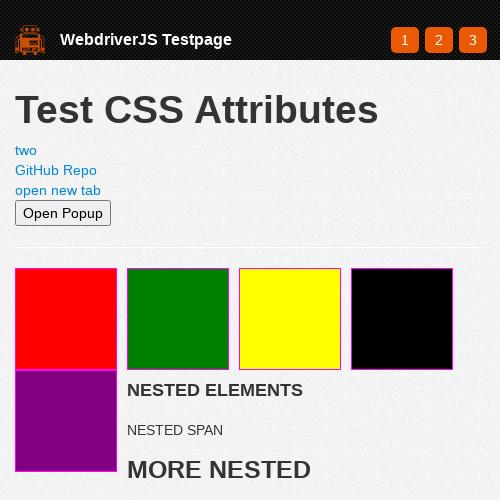

Scrolled search input into view using scroll_into_view_if_needed()
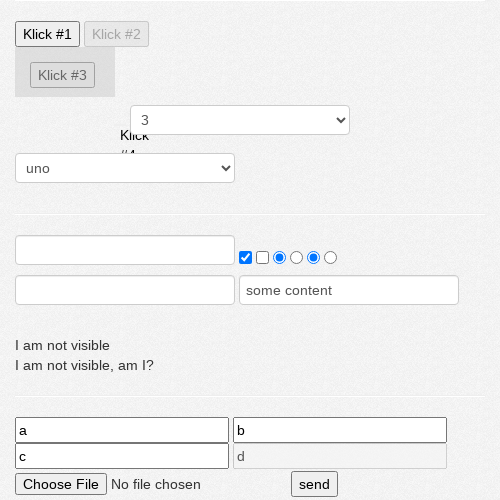

Retrieved scroll Y position: 601
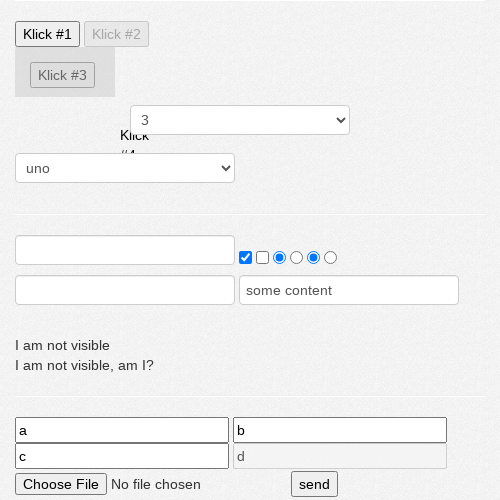

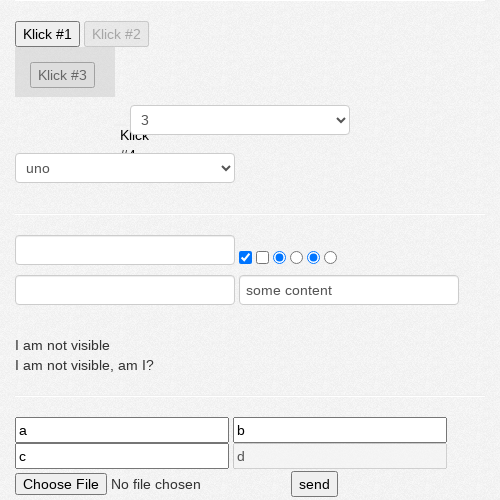